Tests dynamic loading page navigation by clicking on Example 1 link, verifying the page title, navigating back, then clicking on Example 2 link using partial link text and verifying its title.

Starting URL: https://the-internet.herokuapp.com/dynamic_loading

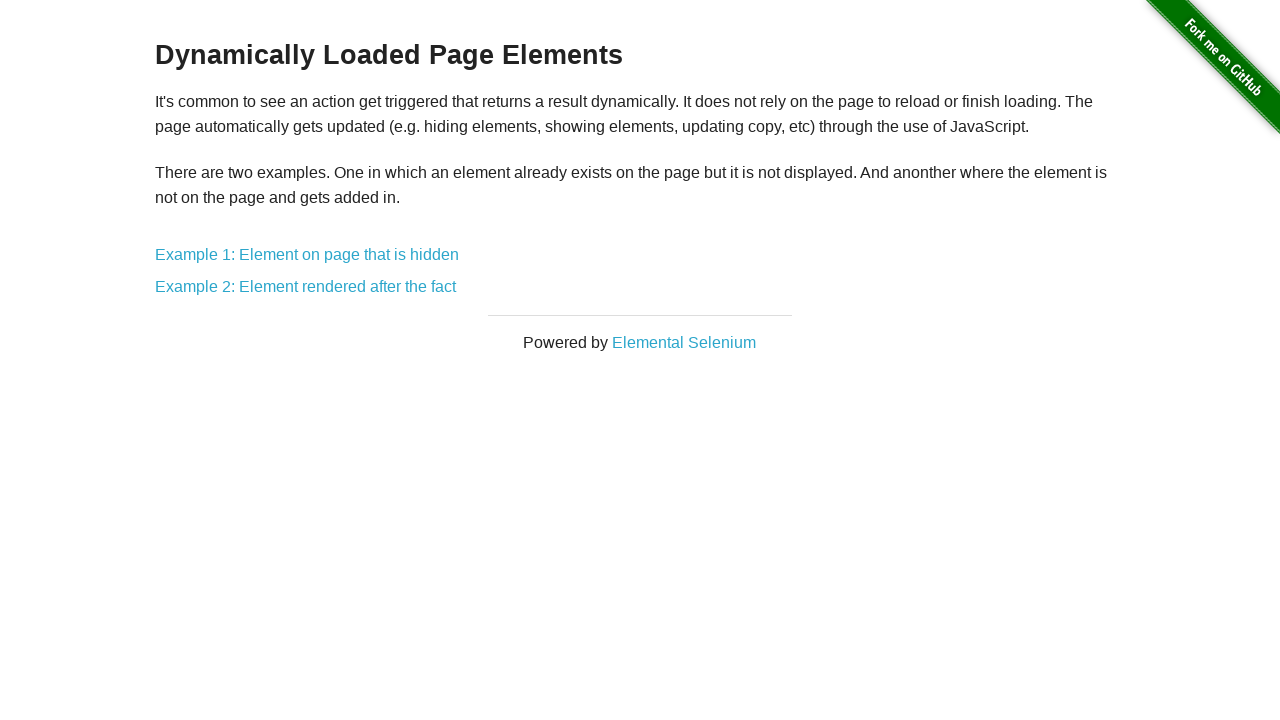

Clicked on Example 1: Element on page that is hidden link at (307, 255) on text=Example 1: Element on page that is hidden
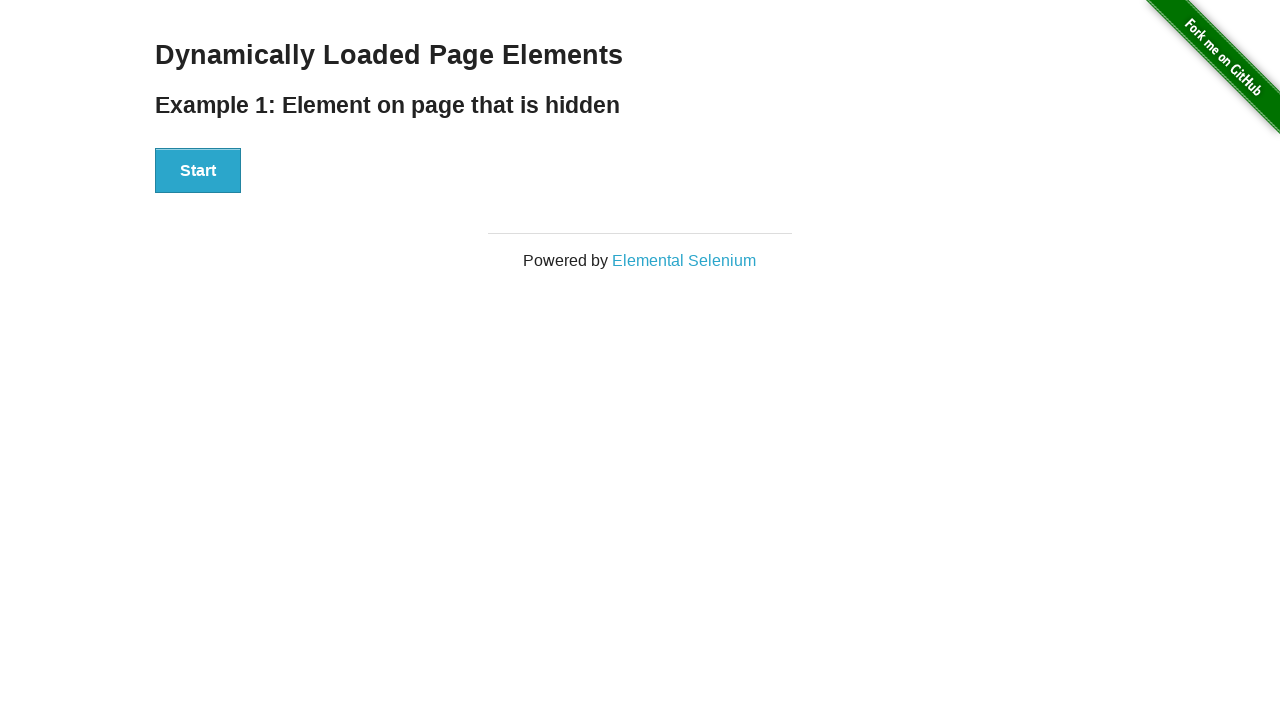

Example 1 page loaded with h3 element visible
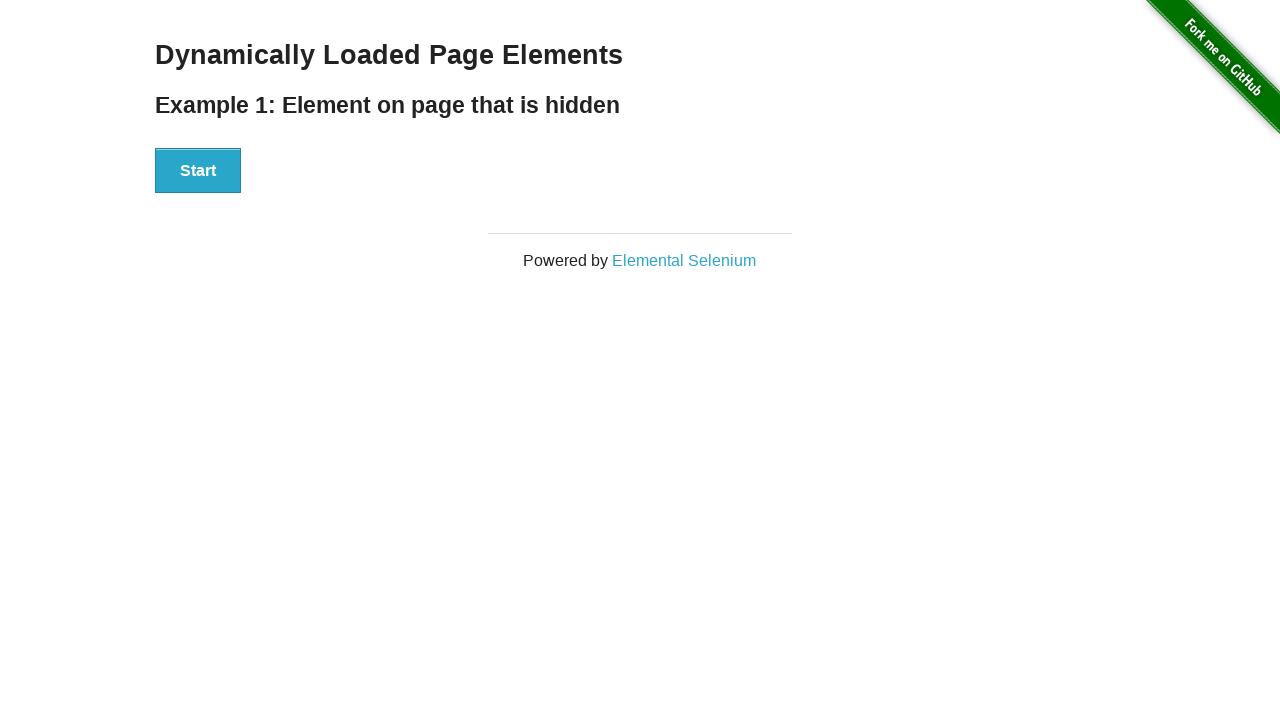

Navigated back to dynamic loading main page
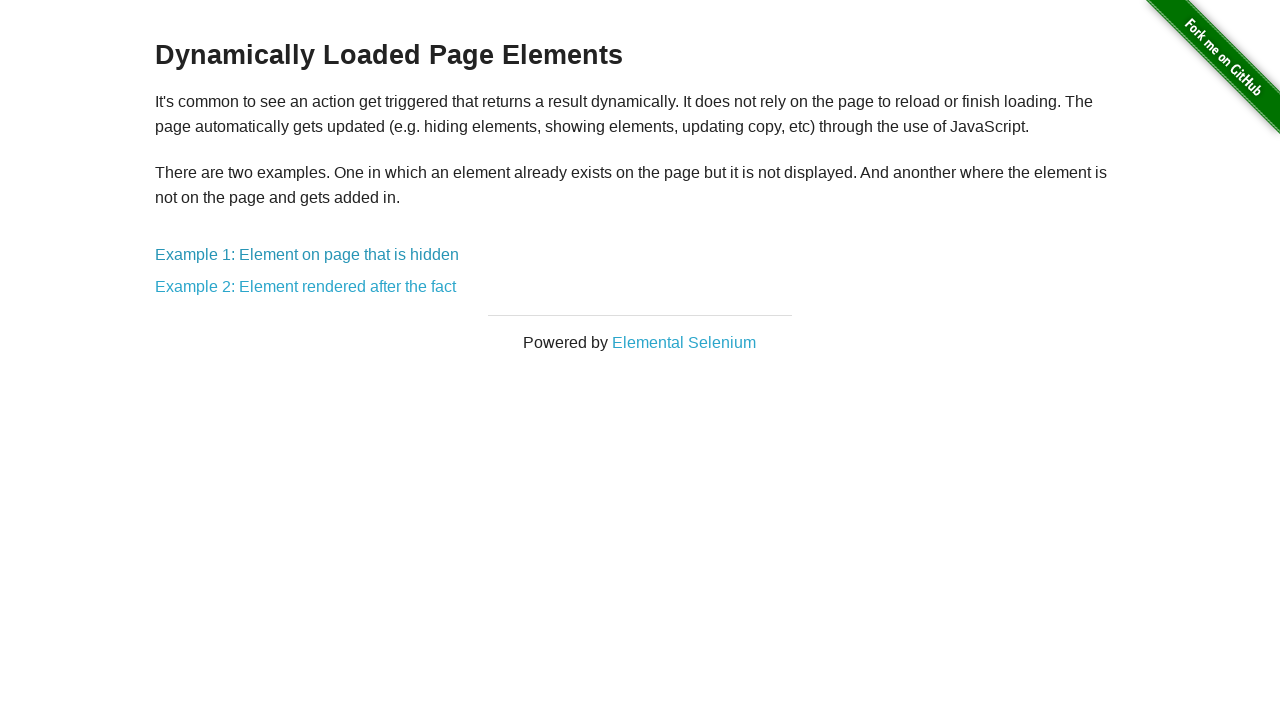

Dynamic loading page loaded with 'fact' text visible
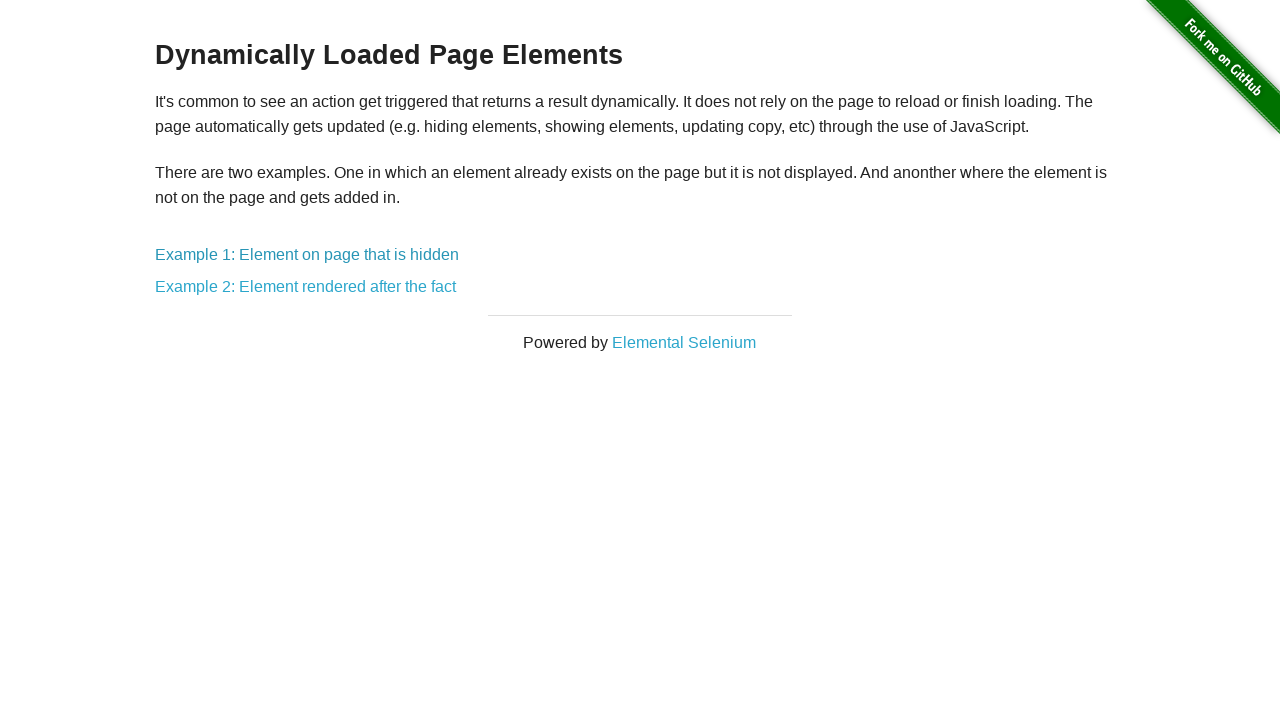

Clicked on Example 2 link using partial link text 'fact' at (306, 287) on text=fact
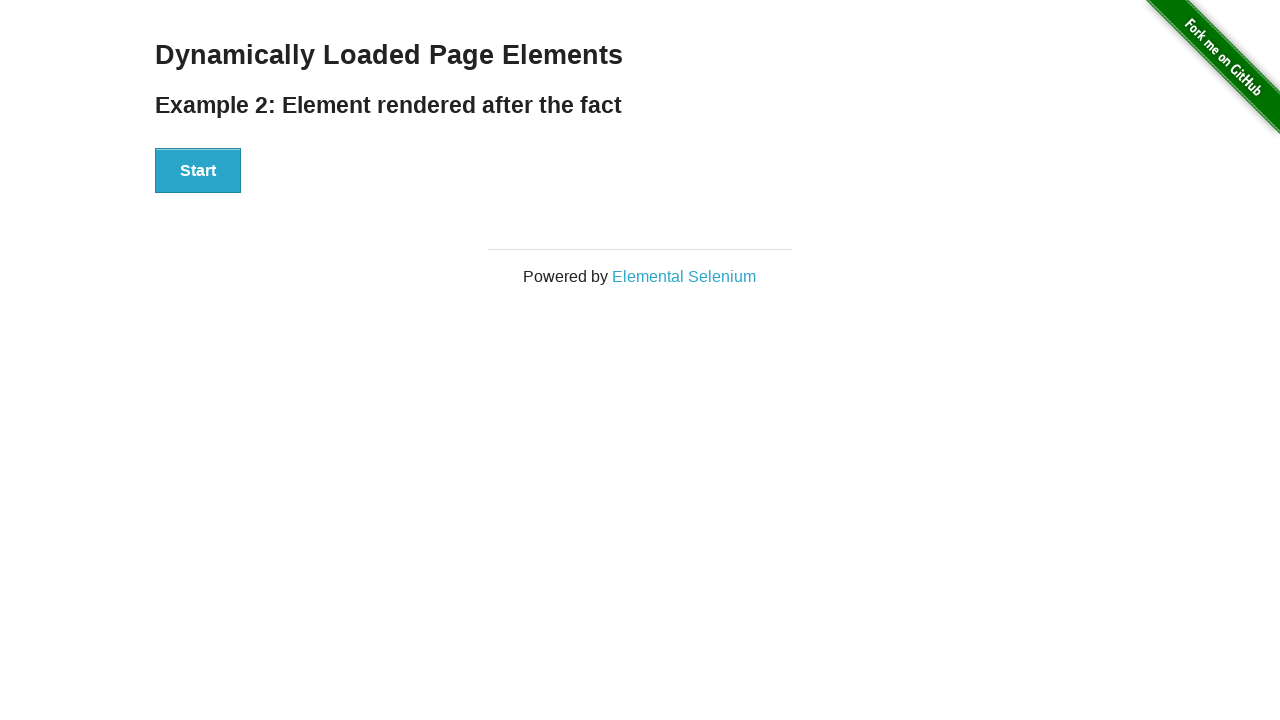

Example 2 page loaded with h4 element visible
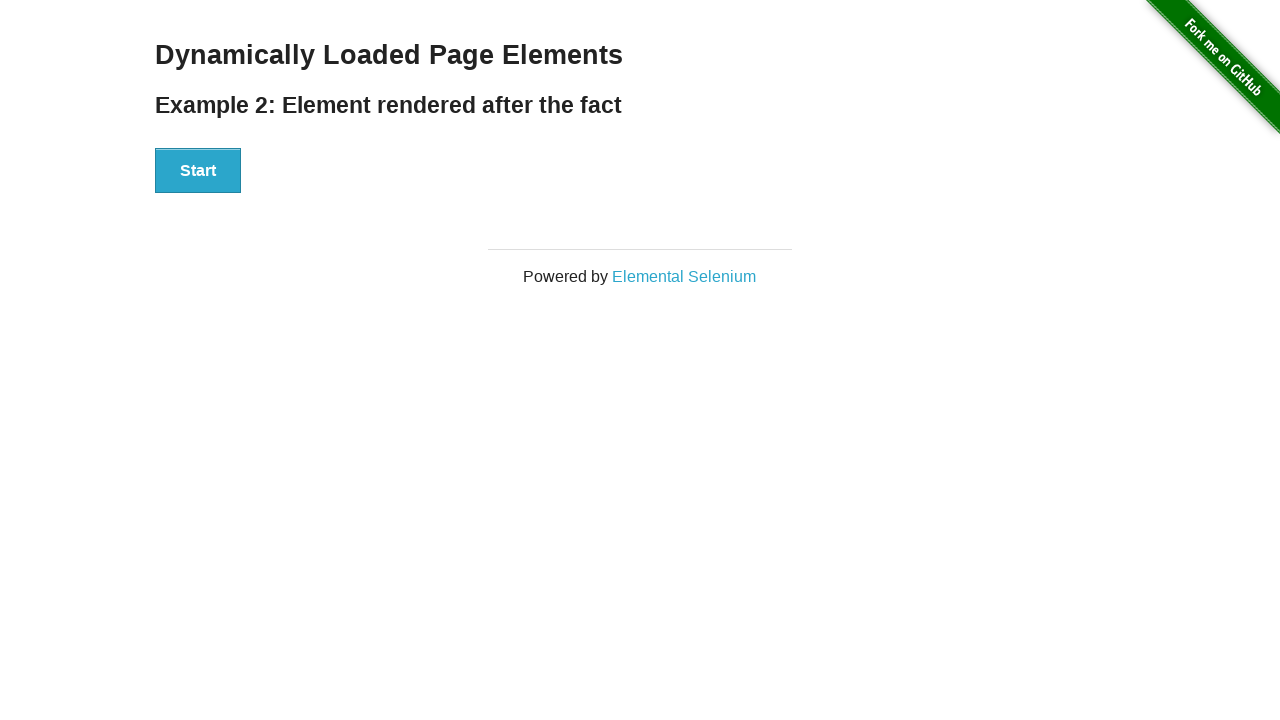

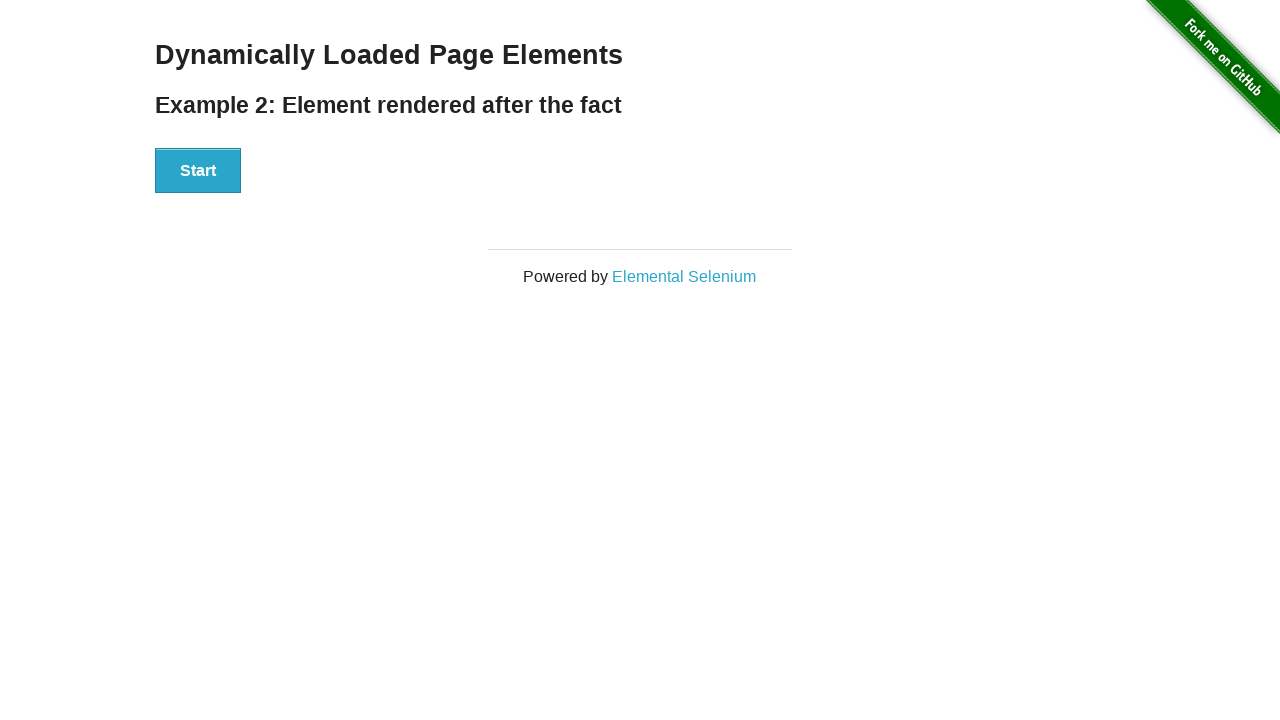